Tests window handling by navigating to W3Schools JS popup tutorial, clicking "Try it Yourself" link which opens a new window, switching to the new window, and then switching back to the main window.

Starting URL: https://www.w3schools.com/js/js_popup.asp

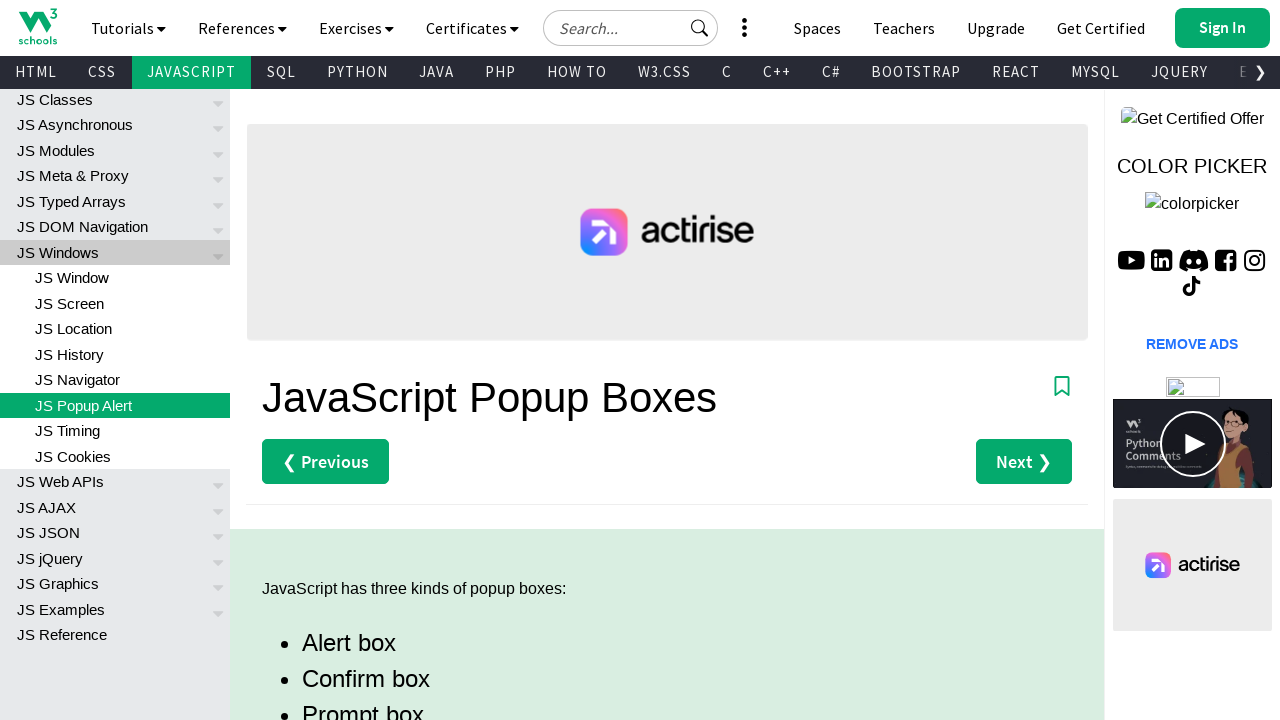

W3Schools JS popup tutorial page loaded
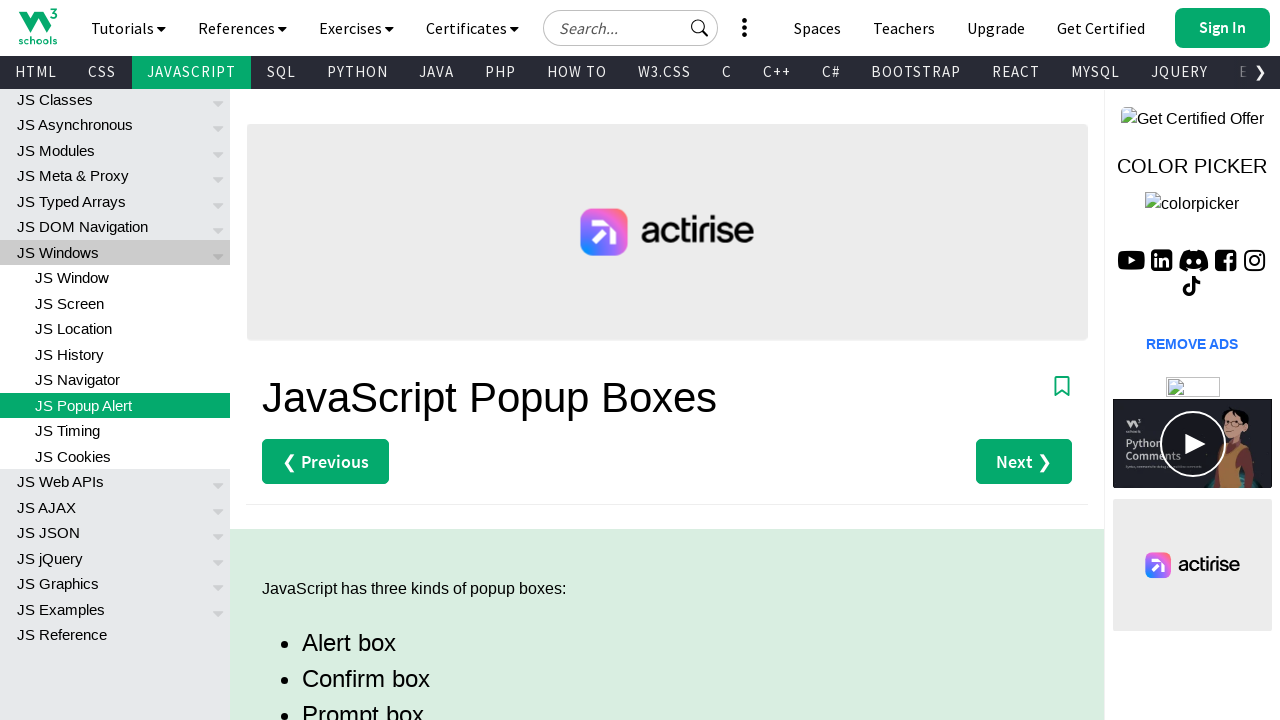

Clicked 'Try it Yourself' link to open new window at (334, 360) on xpath=(//a[contains(text(),'Try it Yourself')])[1]
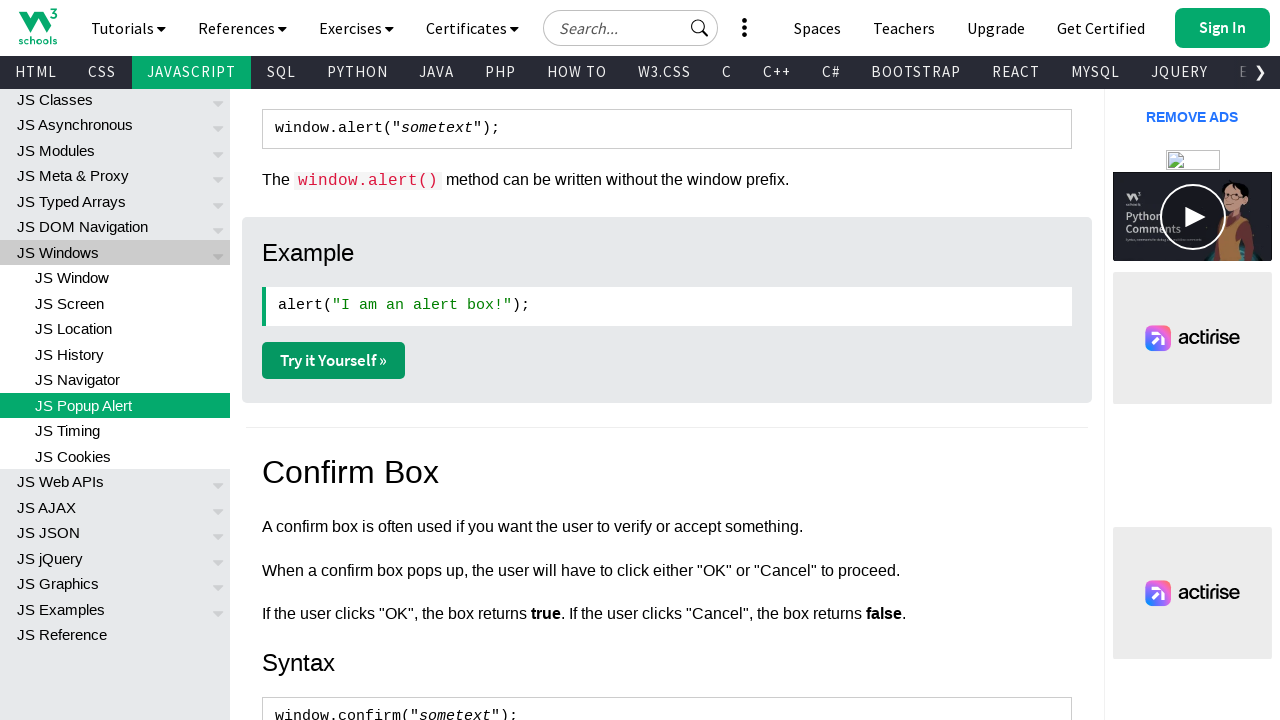

New window opened and captured
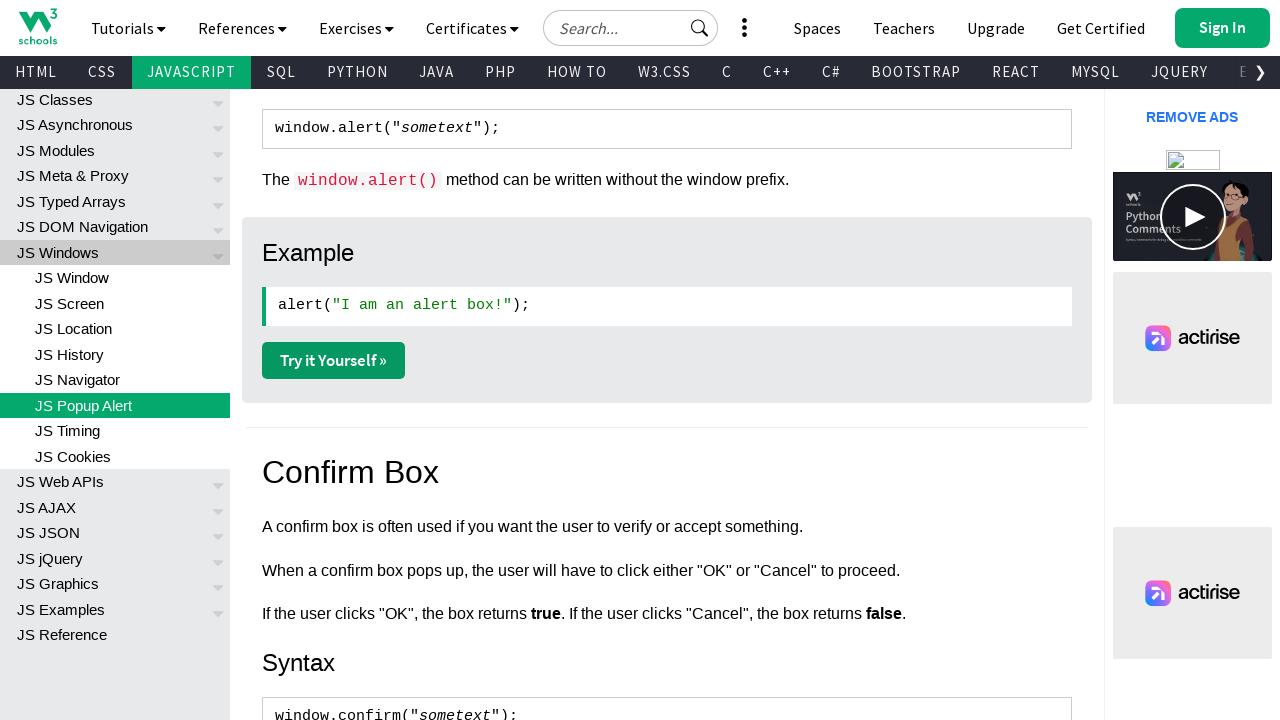

New window page loaded
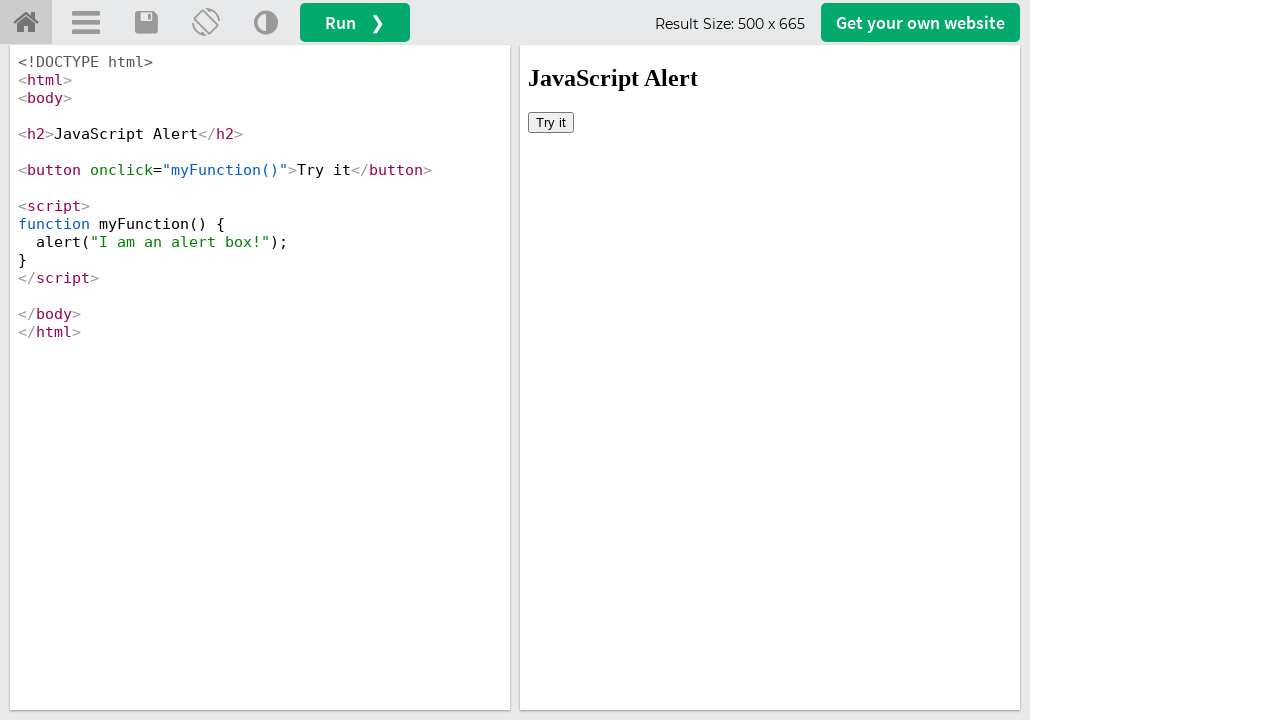

Captured child window URL: https://www.w3schools.com/js/tryit.asp?filename=tryjs_alert
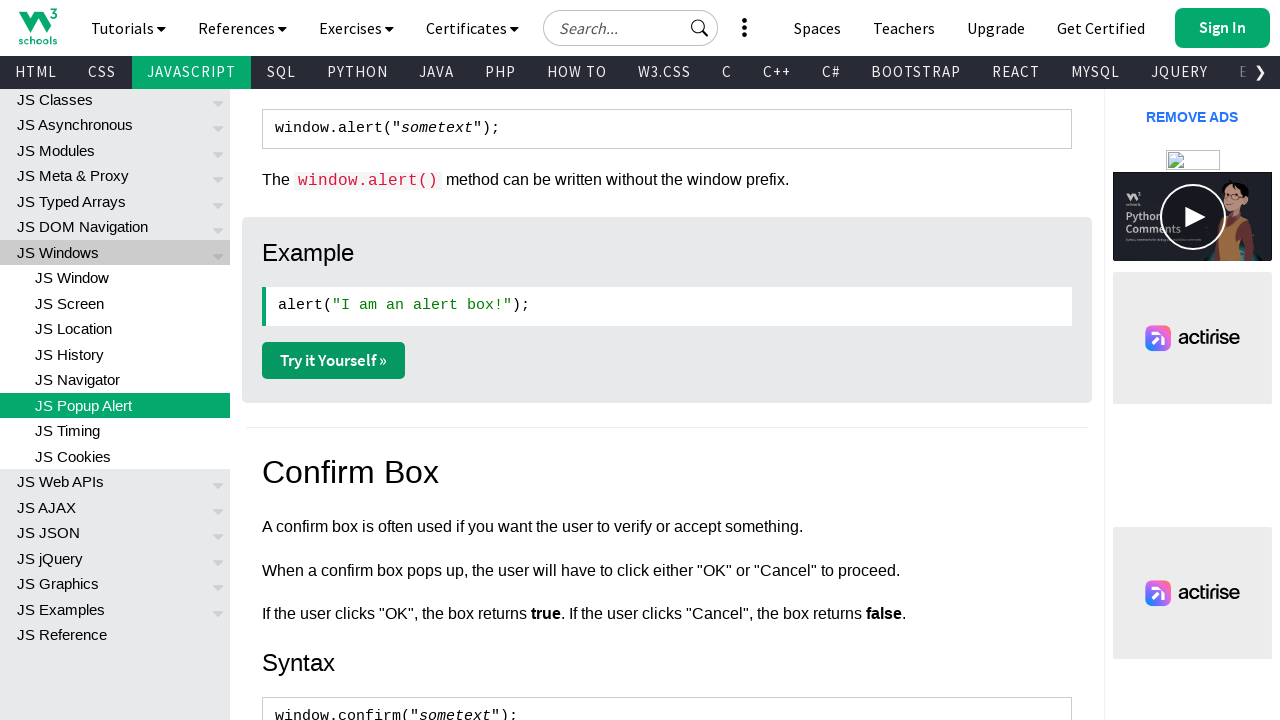

Switched focus back to main window
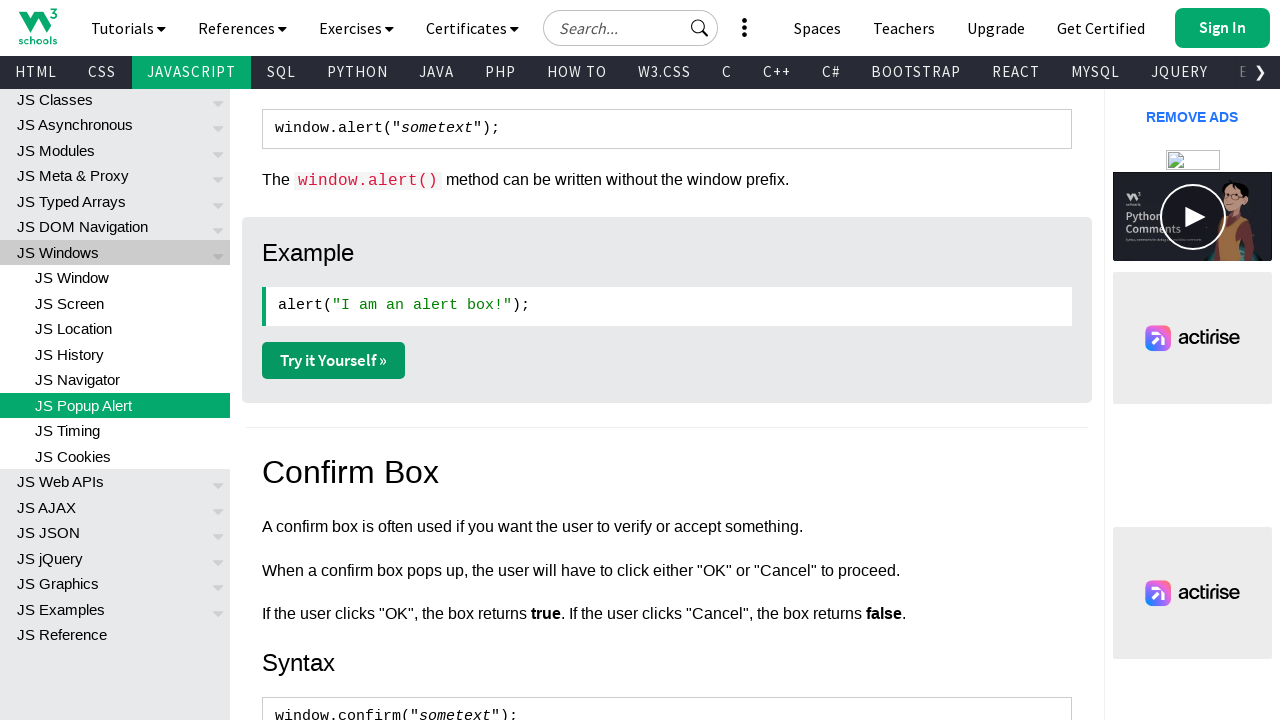

Closed new window
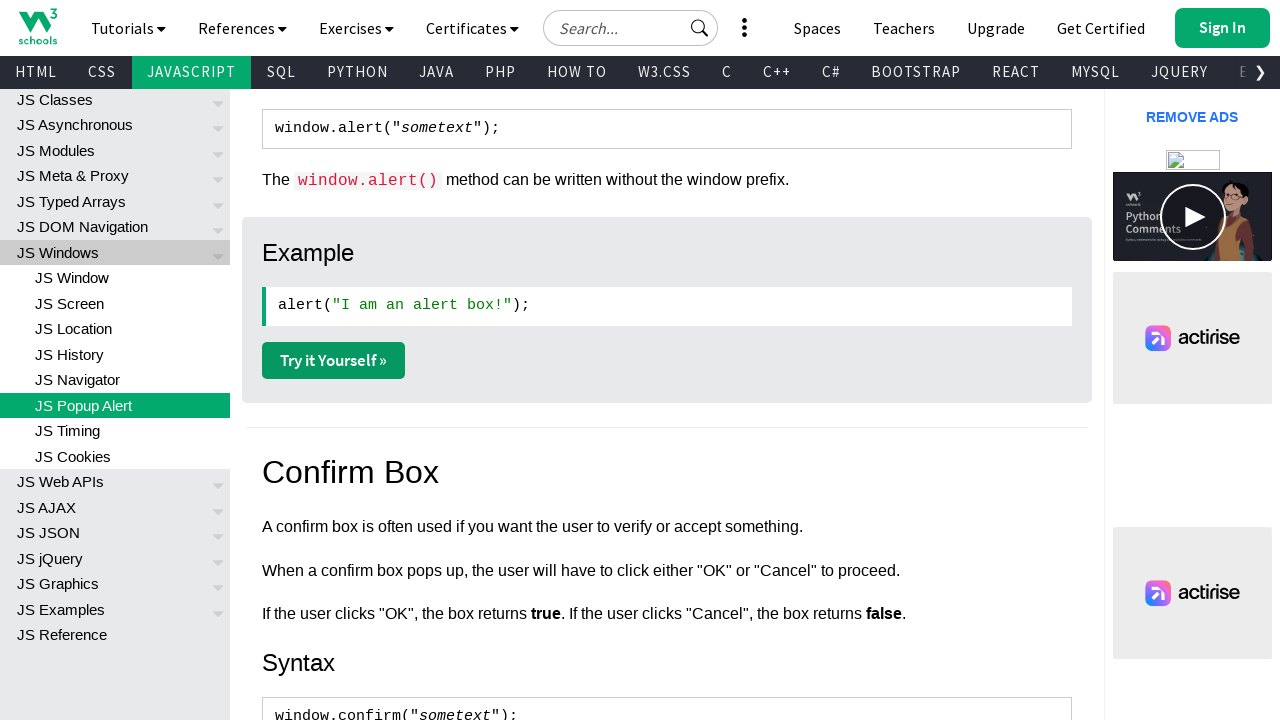

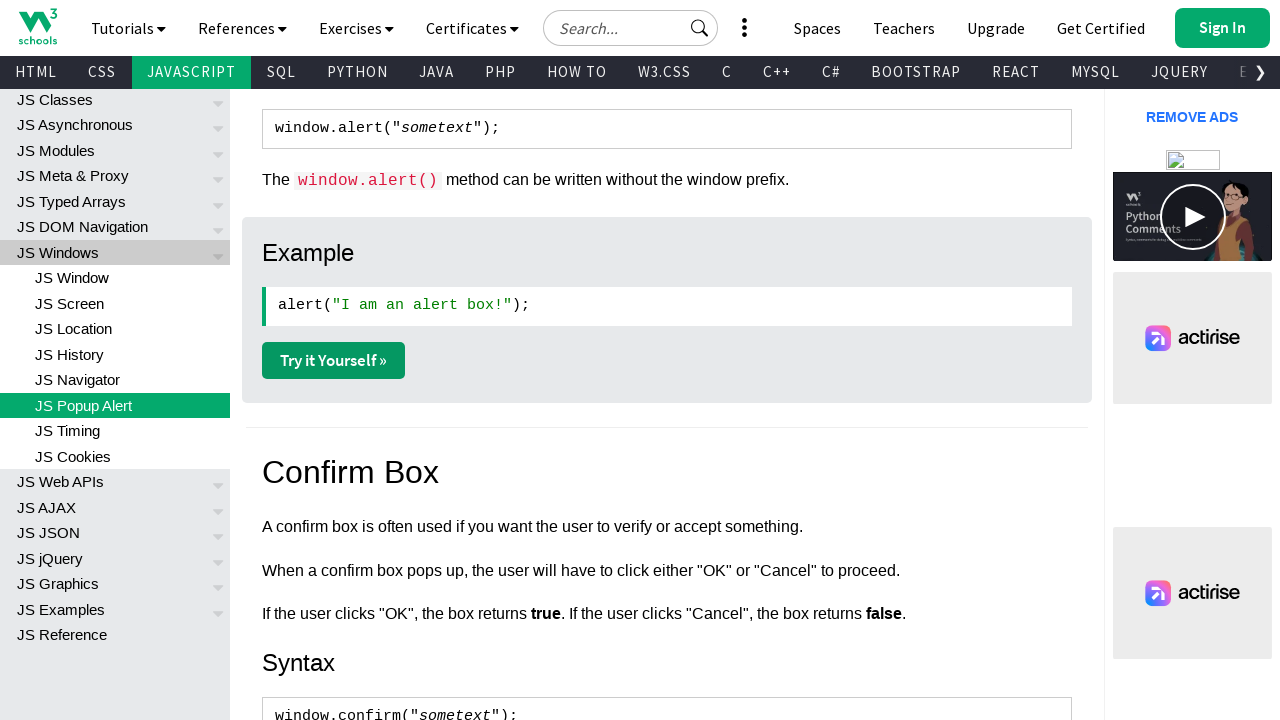